Tests iframe switching, alert handling, and multi-tab navigation on W3Schools try editor page

Starting URL: https://www.w3schools.com/js/tryit.asp?filename=tryjs_alert

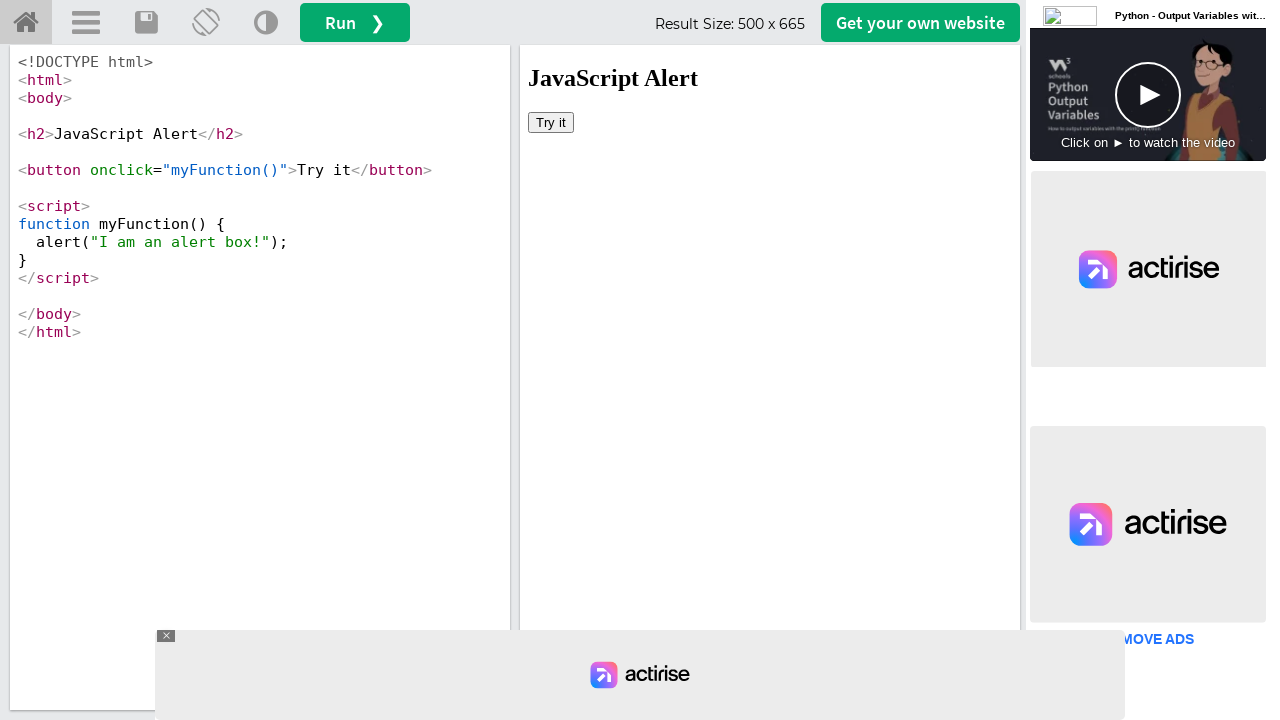

Located iframe with name 'iframeResult'
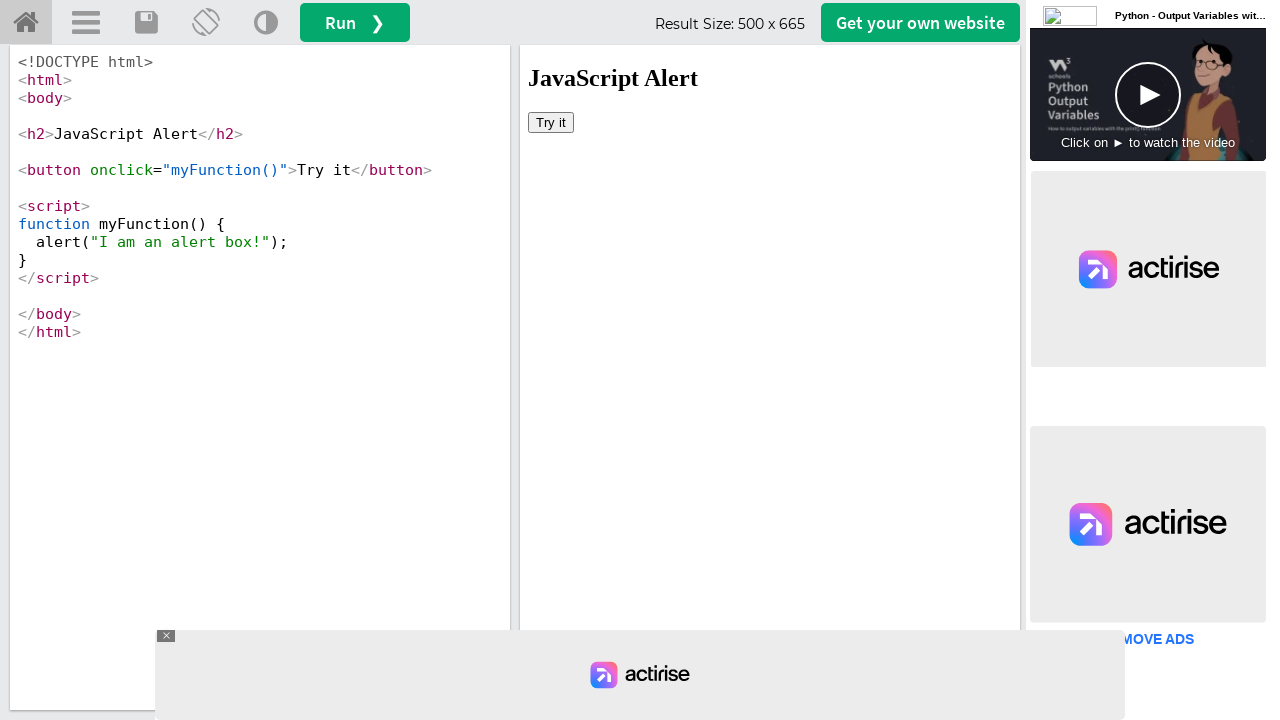

Clicked 'Try it' button inside iframe to trigger alert at (551, 122) on iframe[name='iframeResult'] >> internal:control=enter-frame >> button[onclick='m
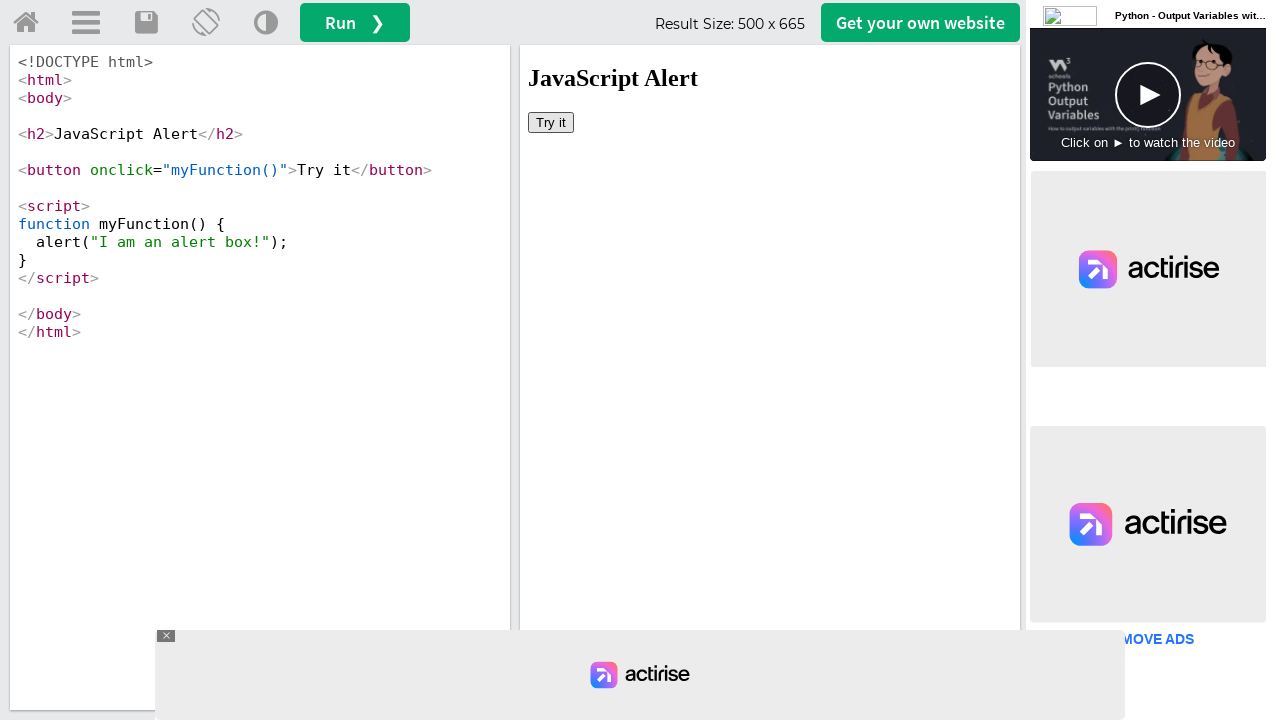

Set up dialog handler to accept alerts
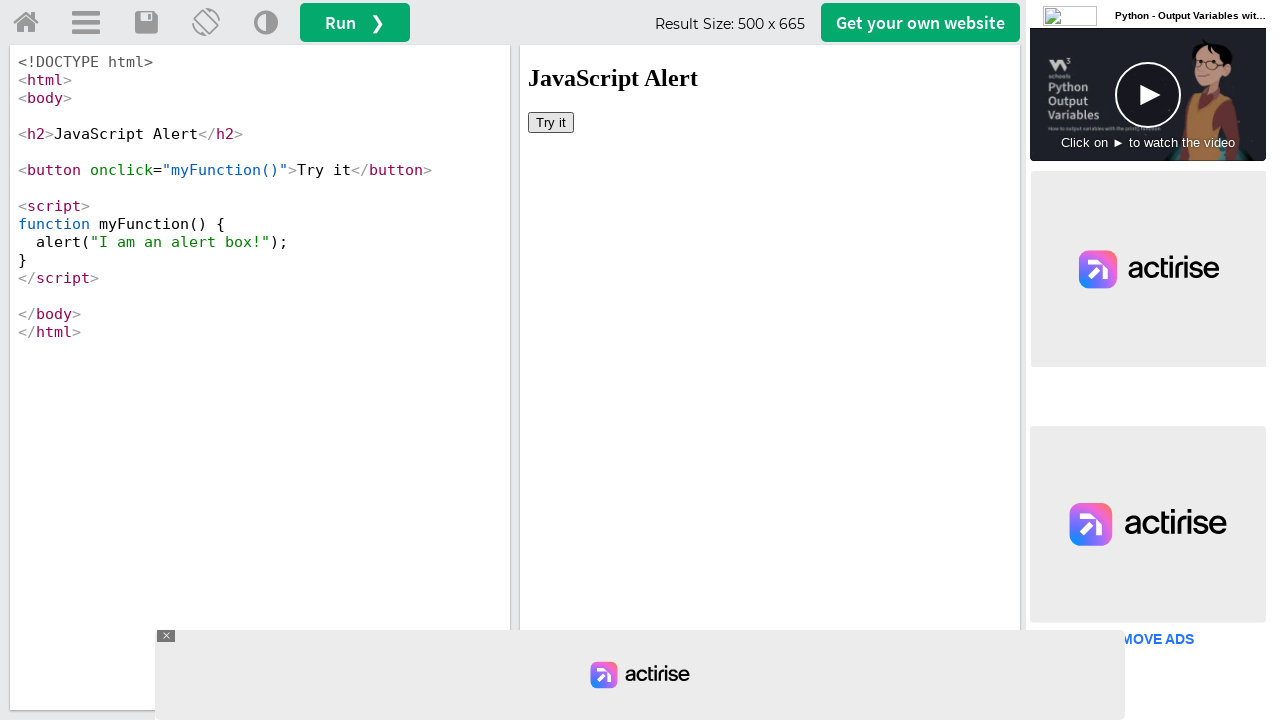

Clicked 'Get your own website' button in main frame at (920, 22) on #getwebsitebtn
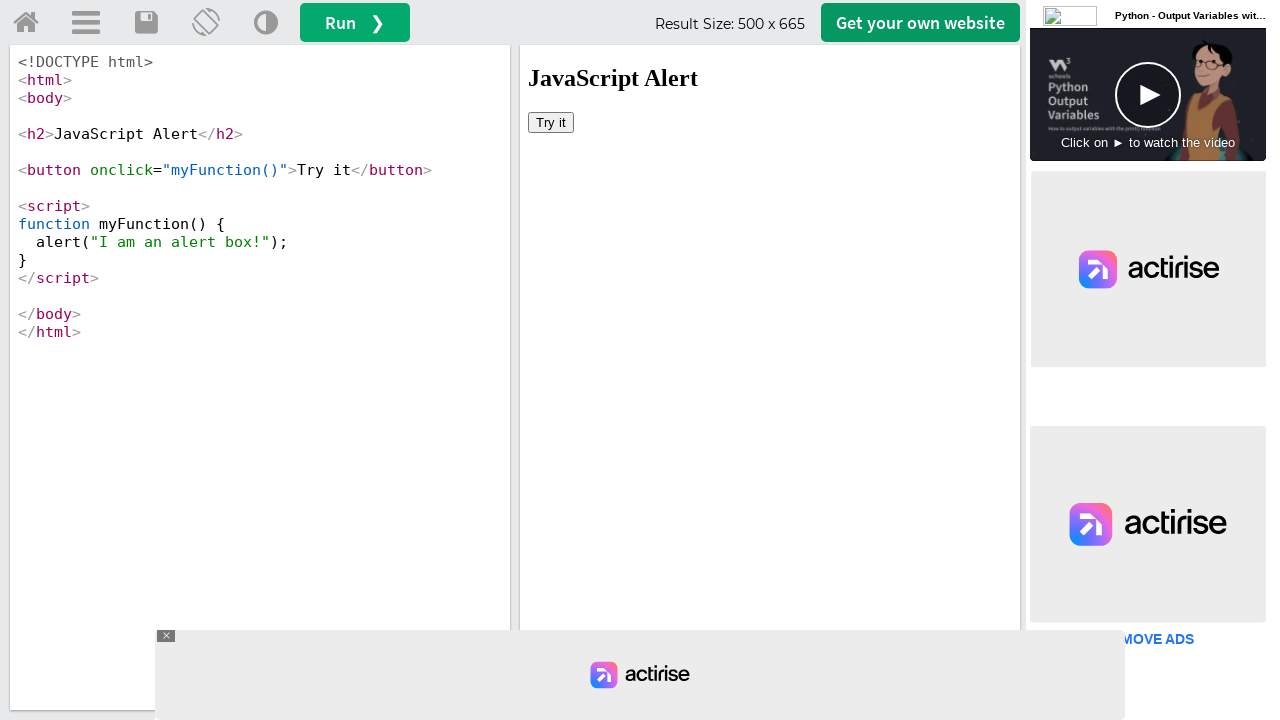

New tab opened and captured
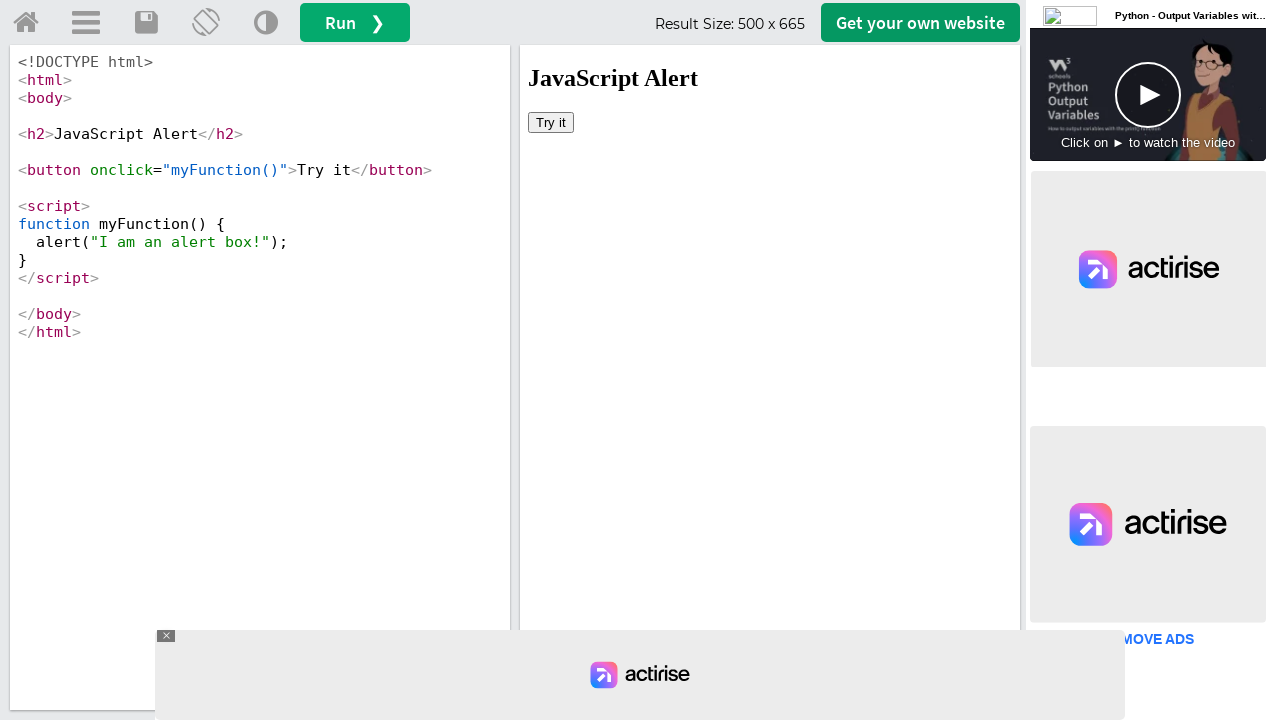

Clicked navigation link in new tab at (102, 72) on #subtopnav > a:nth-child(5)
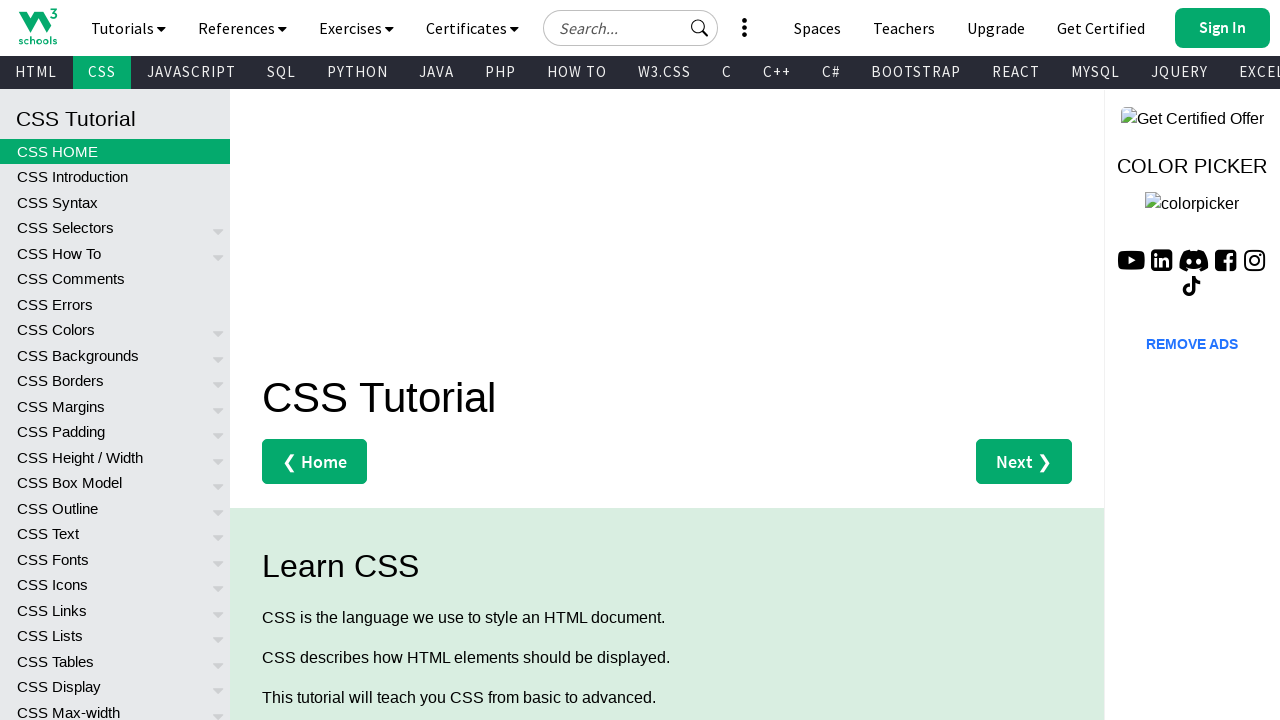

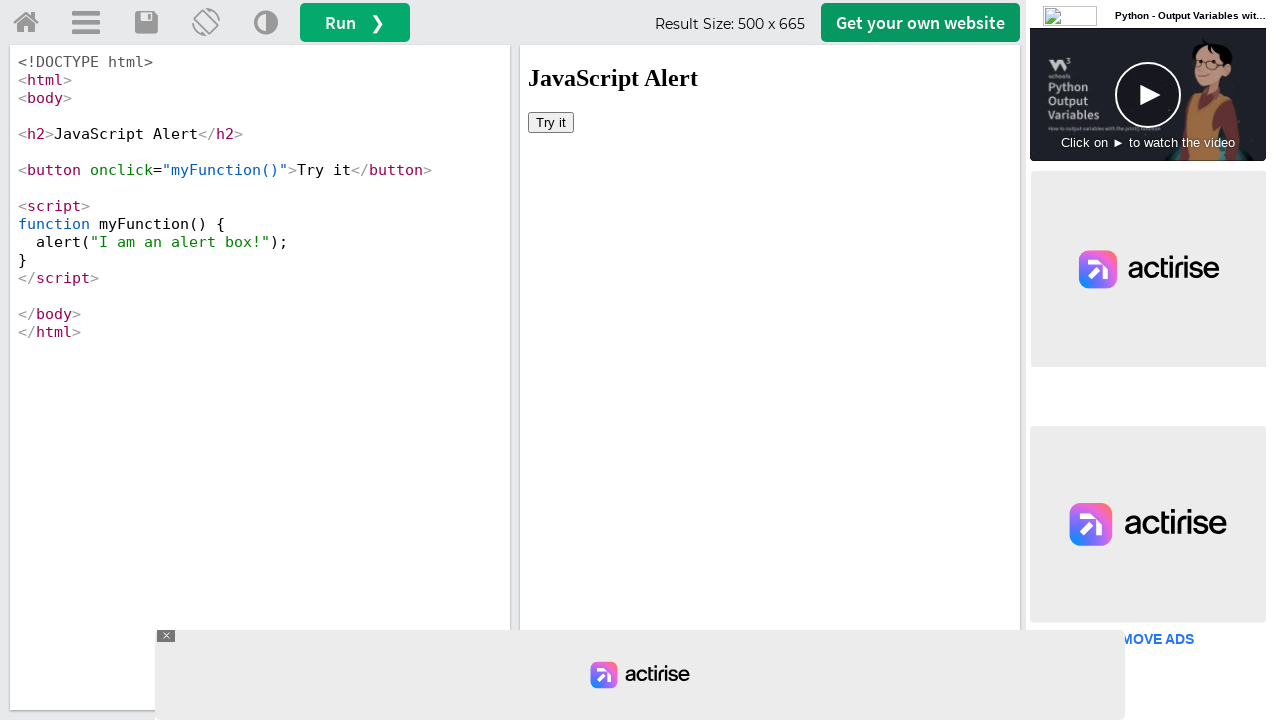